Tests that whitespace is trimmed from edited todo text

Starting URL: https://demo.playwright.dev/todomvc

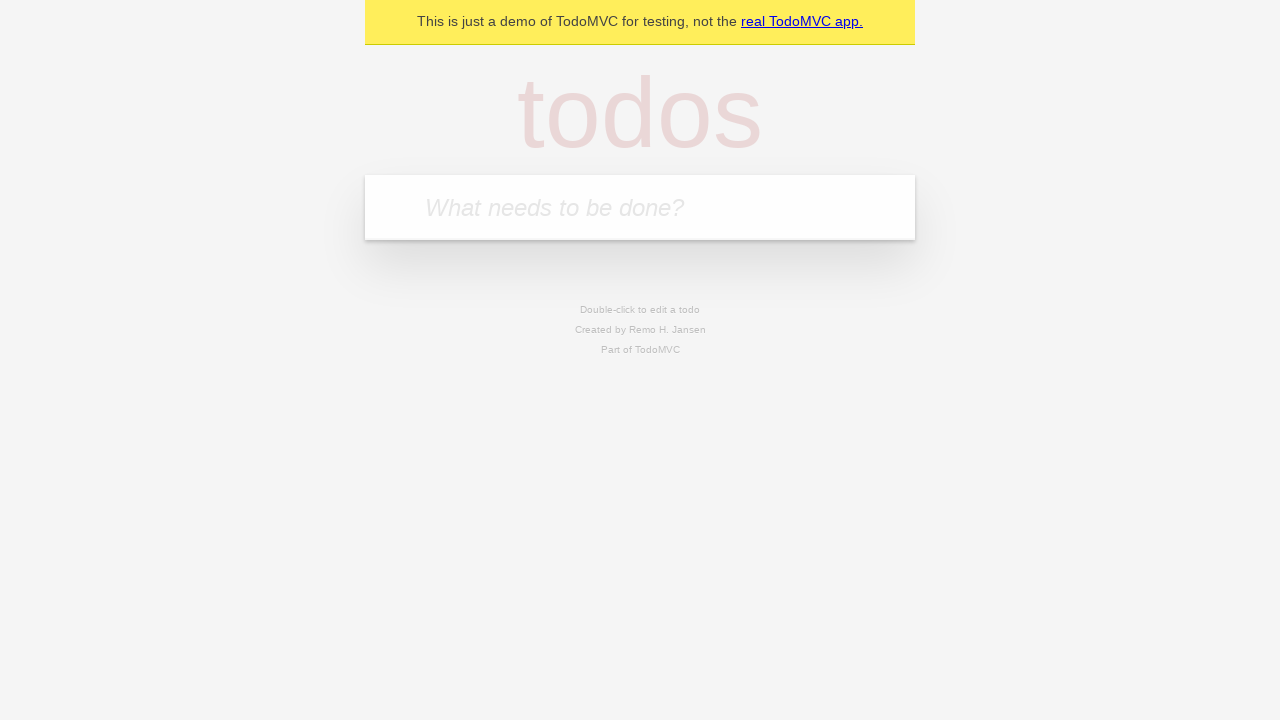

Filled todo input with 'buy some cheese' on internal:attr=[placeholder="What needs to be done?"i]
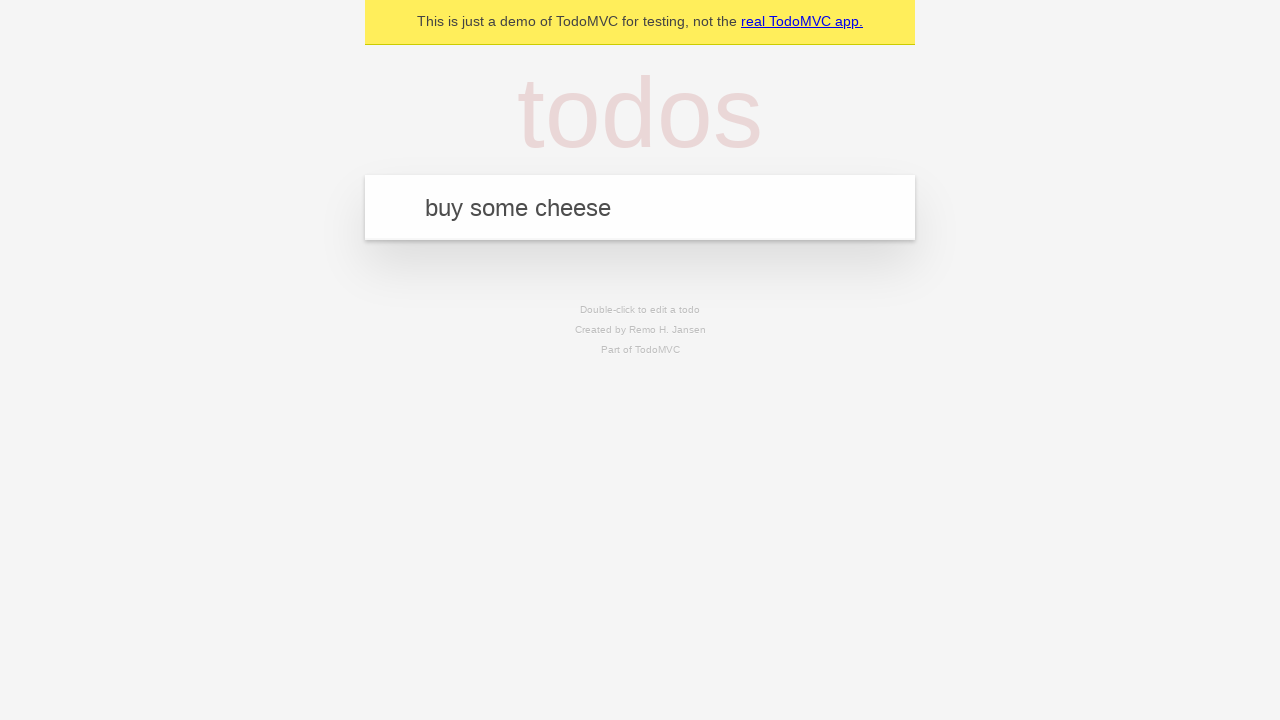

Pressed Enter to create first todo item on internal:attr=[placeholder="What needs to be done?"i]
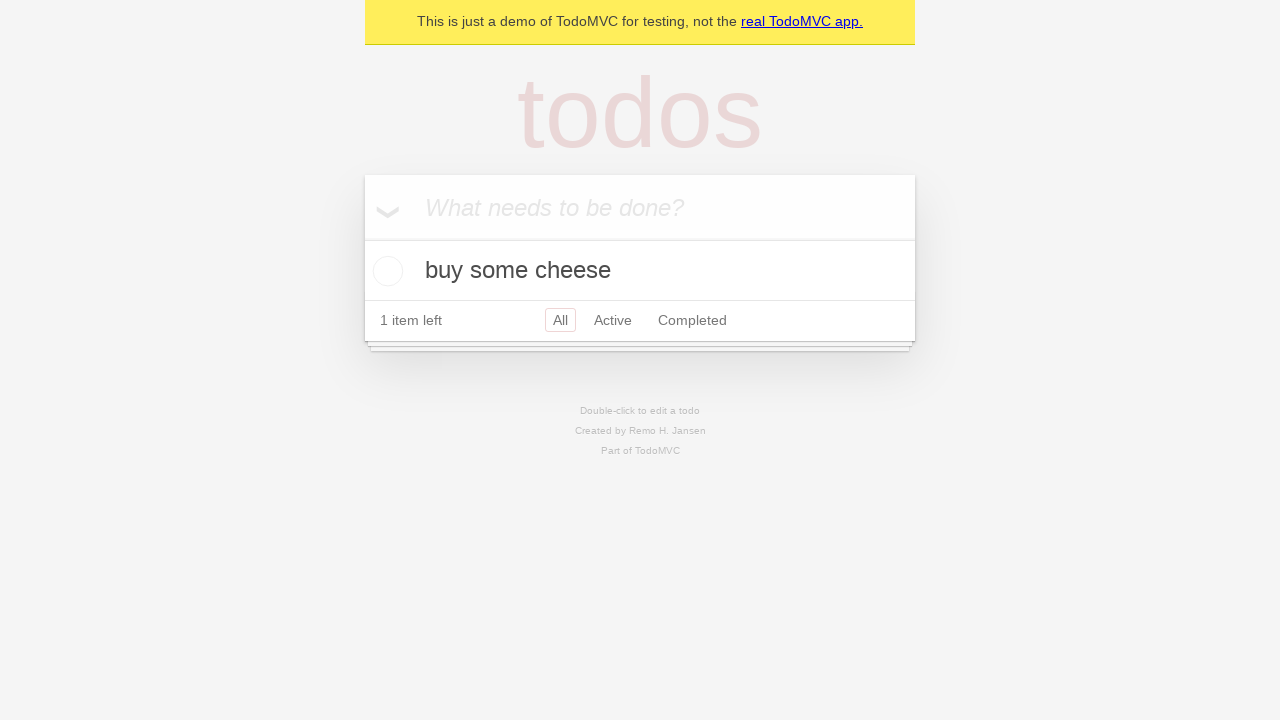

Filled todo input with 'feed the cat' on internal:attr=[placeholder="What needs to be done?"i]
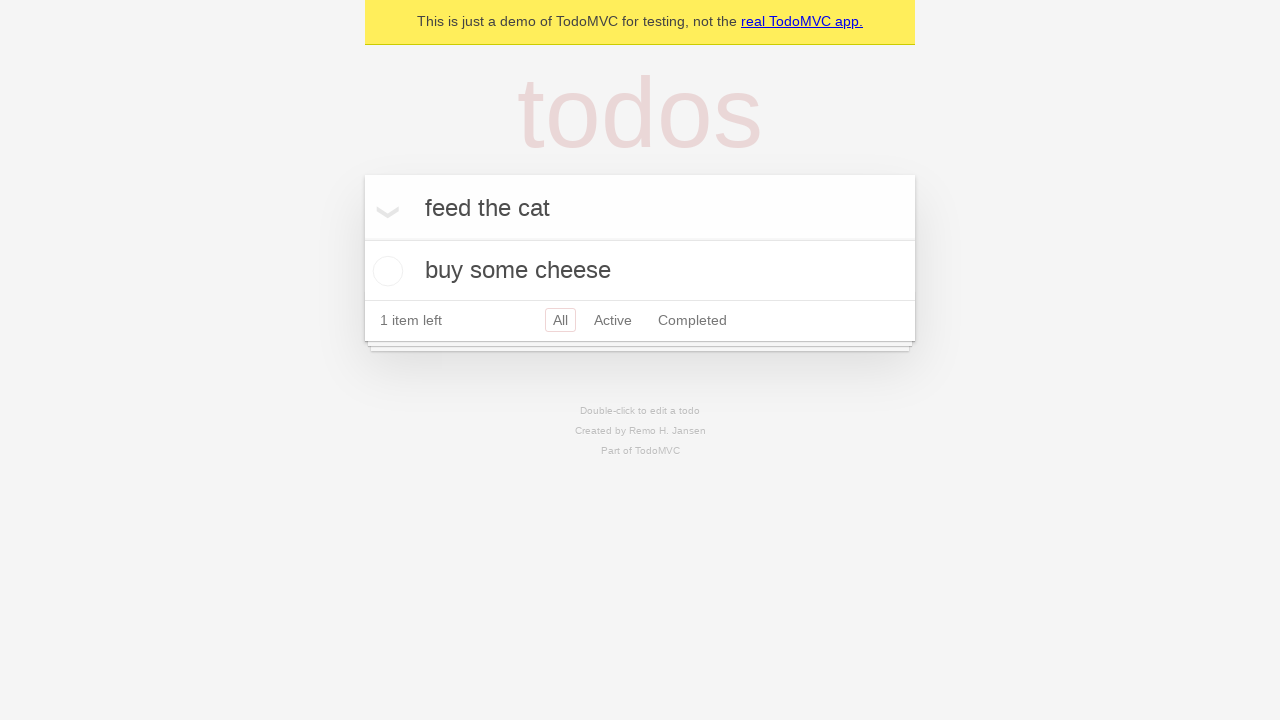

Pressed Enter to create second todo item on internal:attr=[placeholder="What needs to be done?"i]
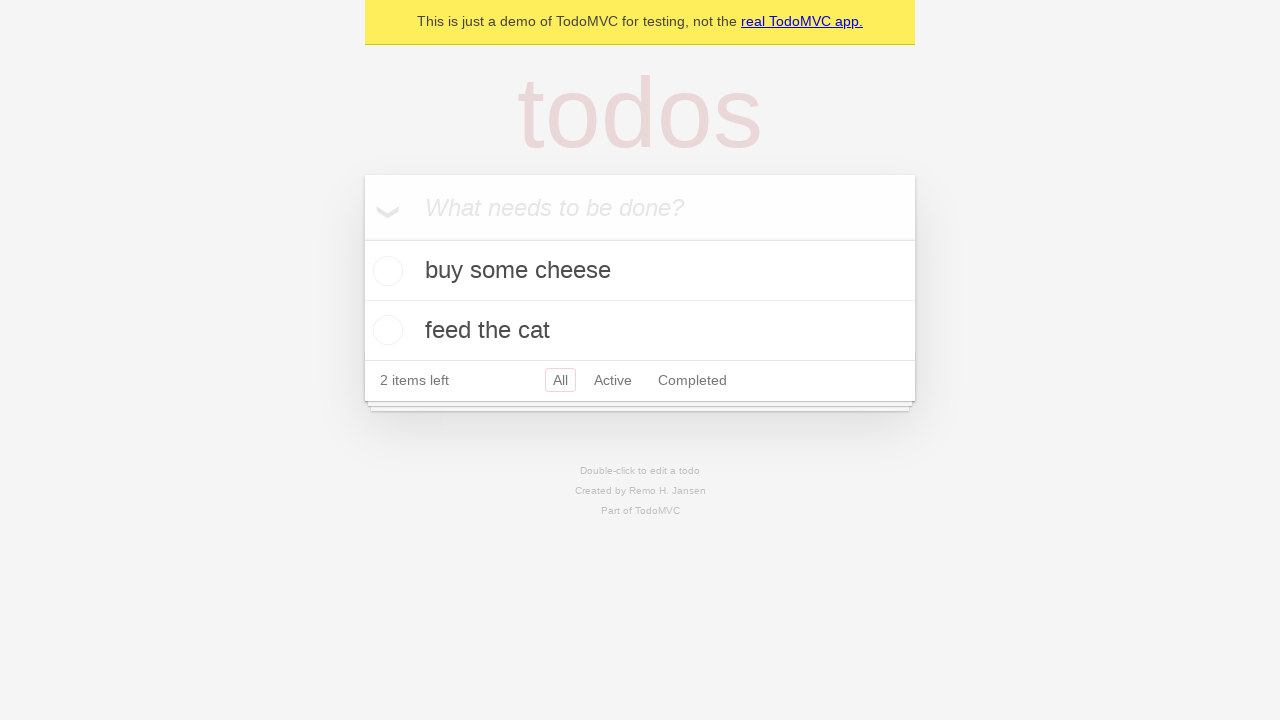

Filled todo input with 'book a doctors appointment' on internal:attr=[placeholder="What needs to be done?"i]
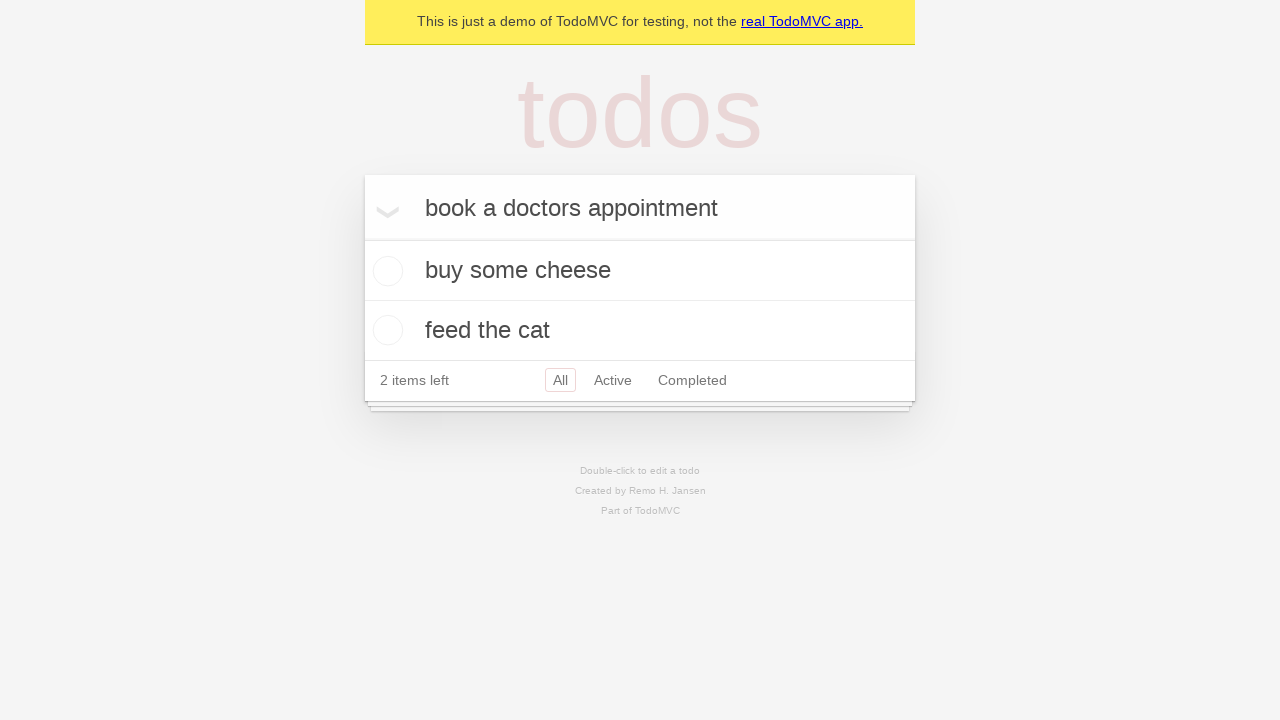

Pressed Enter to create third todo item on internal:attr=[placeholder="What needs to be done?"i]
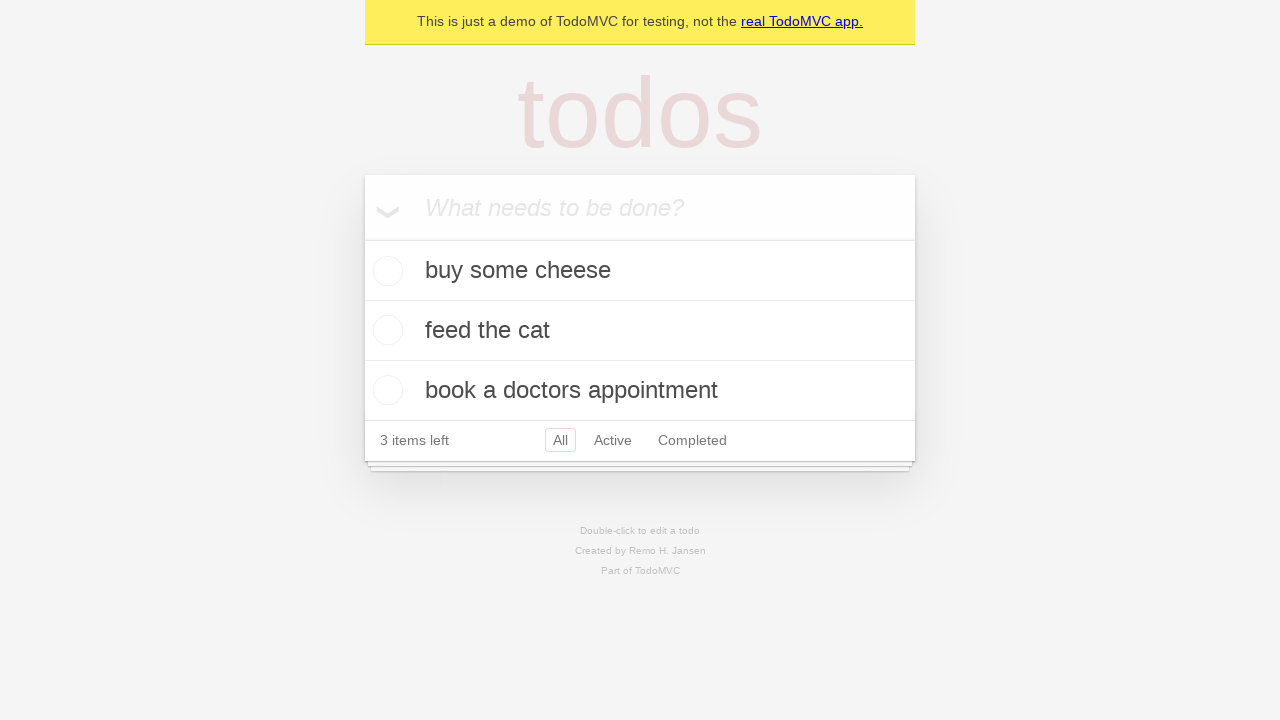

Double-clicked second todo item to enter edit mode at (640, 331) on [data-testid='todo-item'] >> nth=1
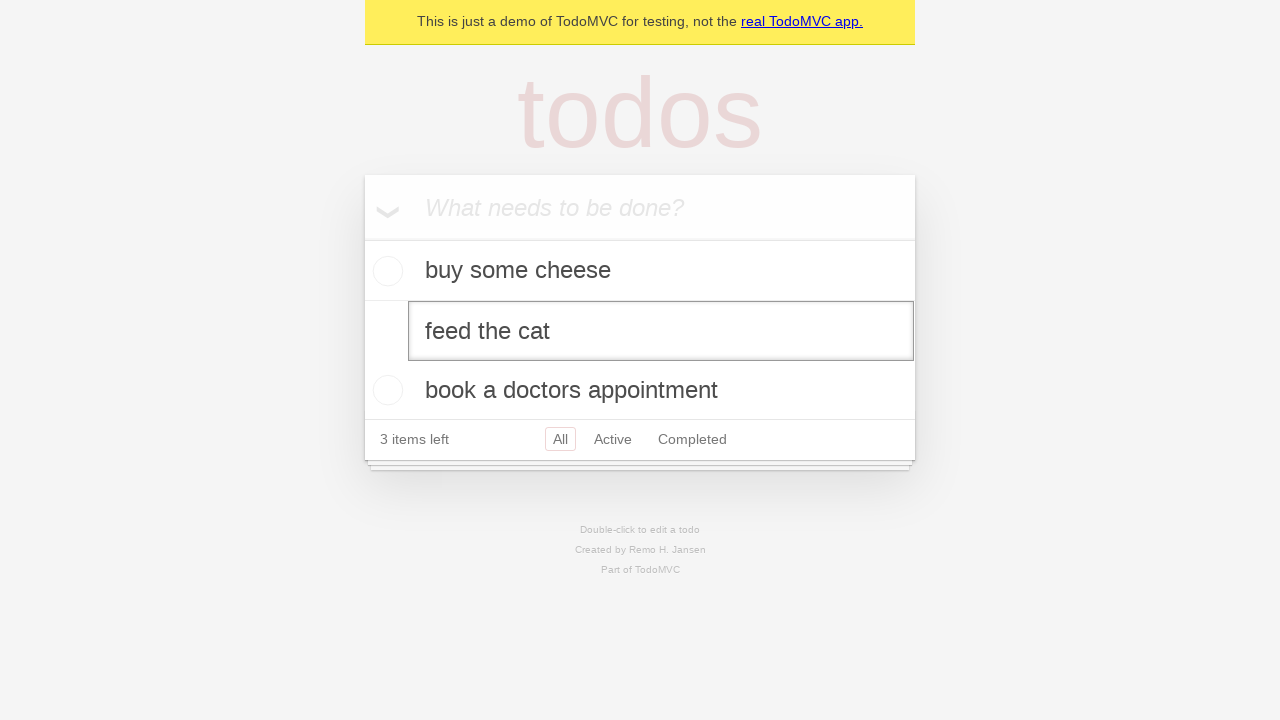

Filled edit textbox with text containing leading and trailing whitespace on [data-testid='todo-item'] >> nth=1 >> internal:role=textbox[name="Edit"i]
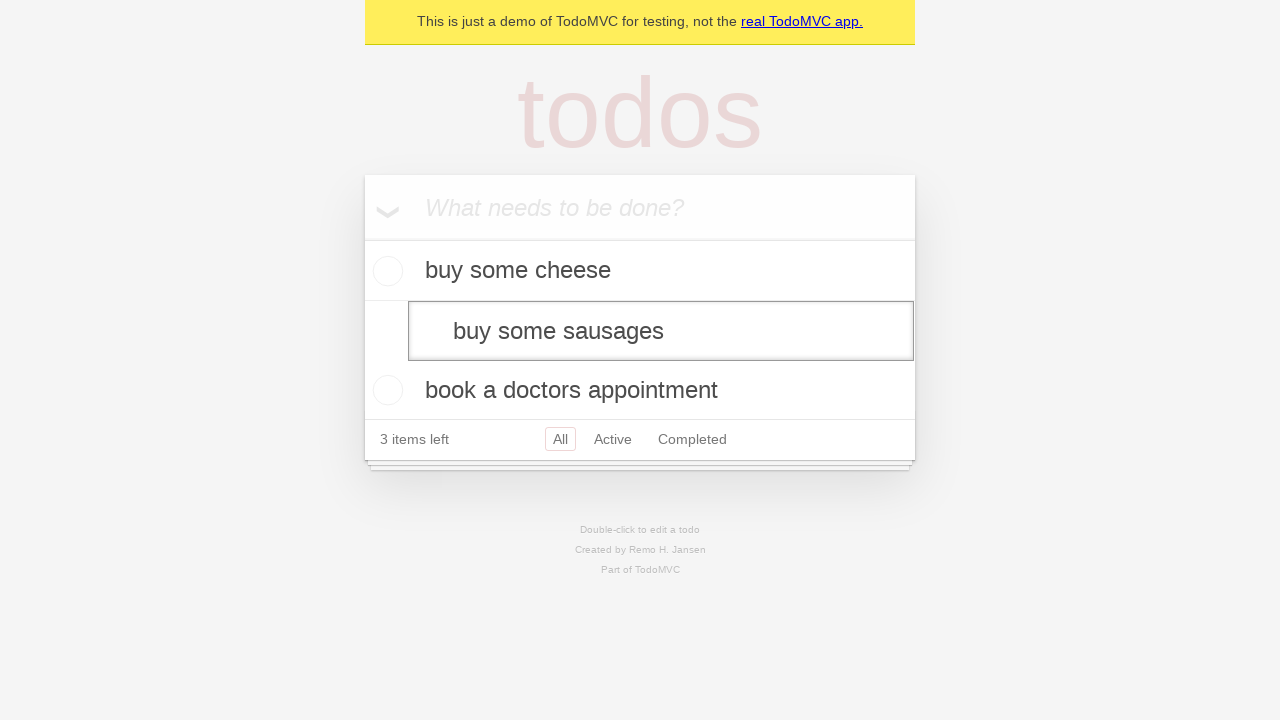

Pressed Enter to save edited todo with trimmed text on [data-testid='todo-item'] >> nth=1 >> internal:role=textbox[name="Edit"i]
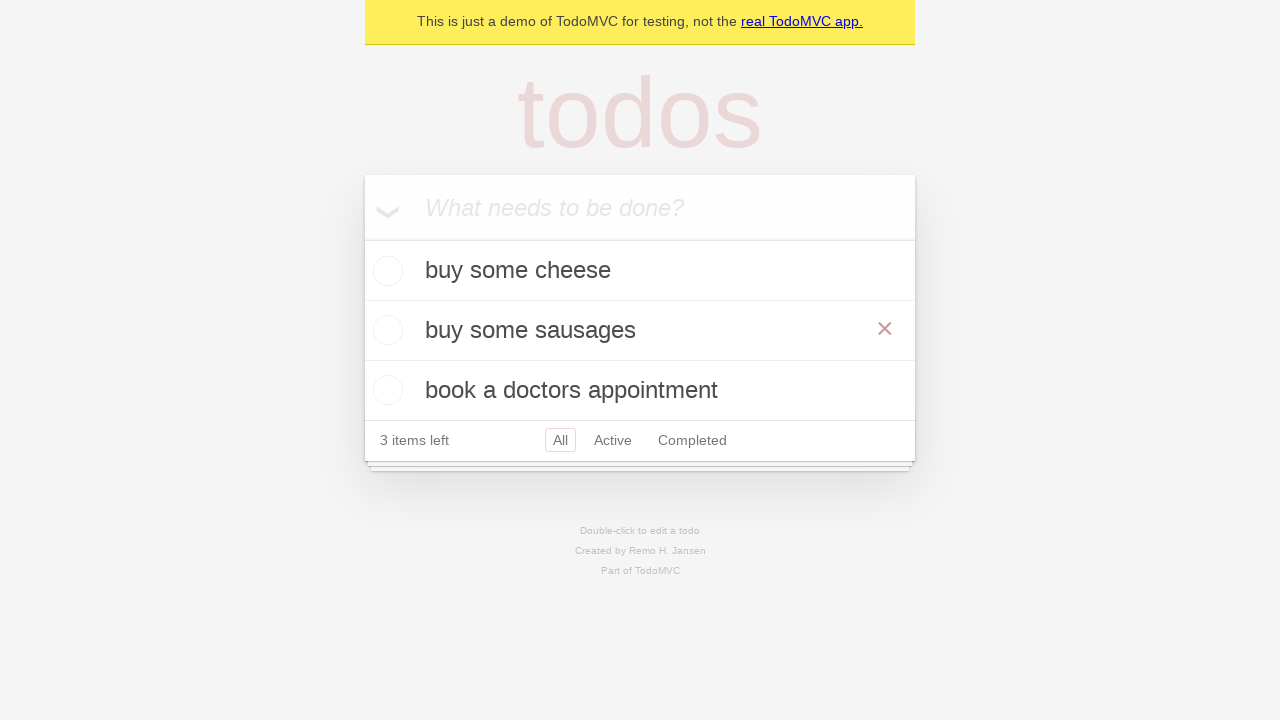

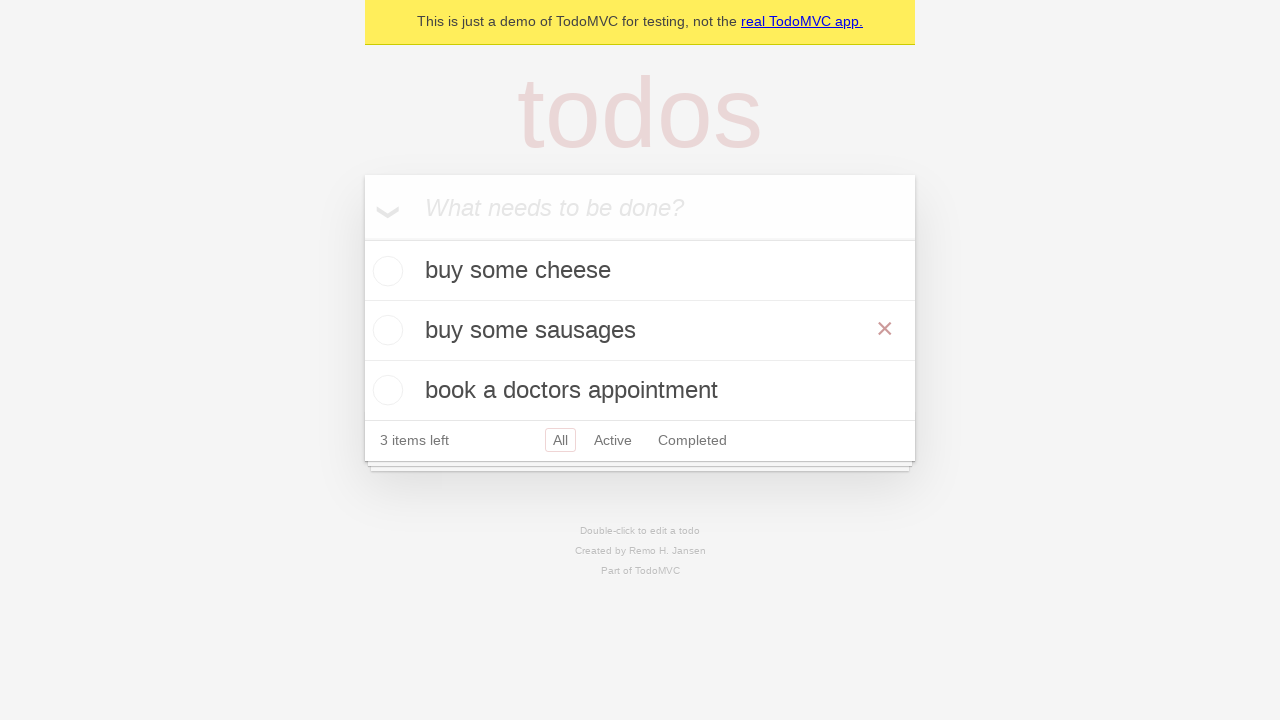